Tests a collapsible sidebar functionality on a documentation site by checking for collapse indicators on headers and testing the click behavior to toggle sections.

Starting URL: https://klysera.github.io/people-and-culture/

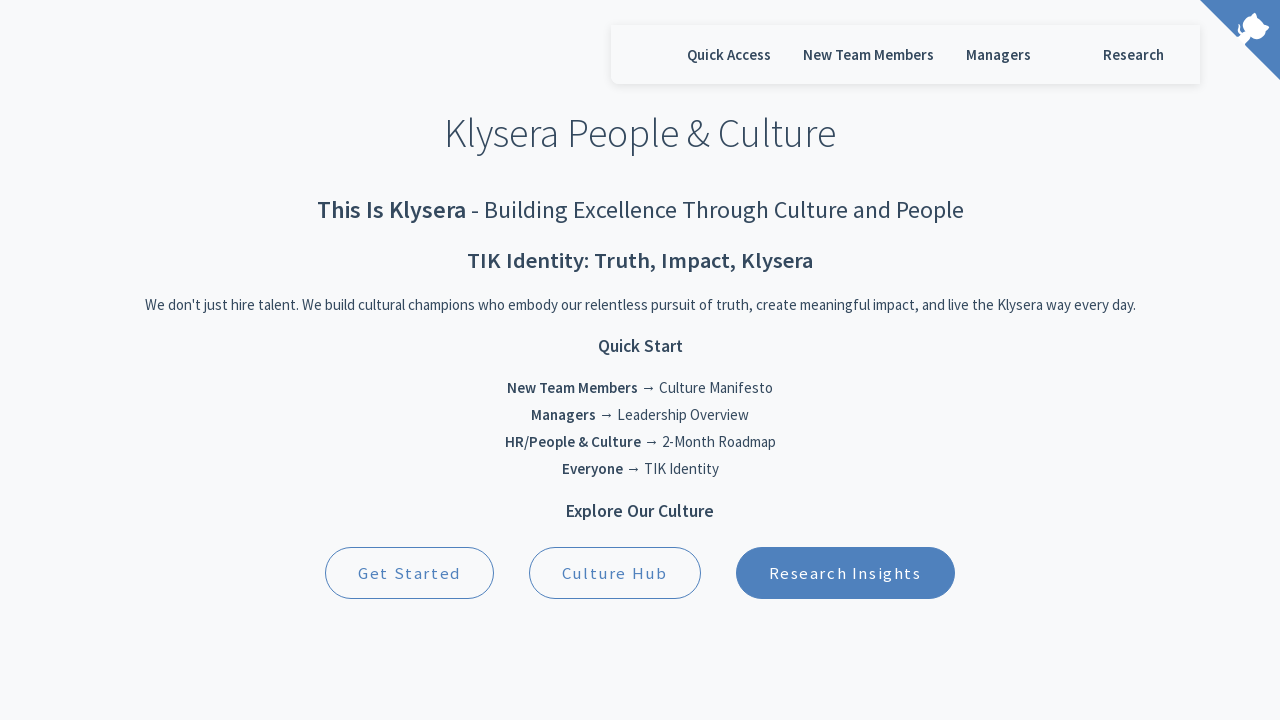

Waited for page to reach networkidle state
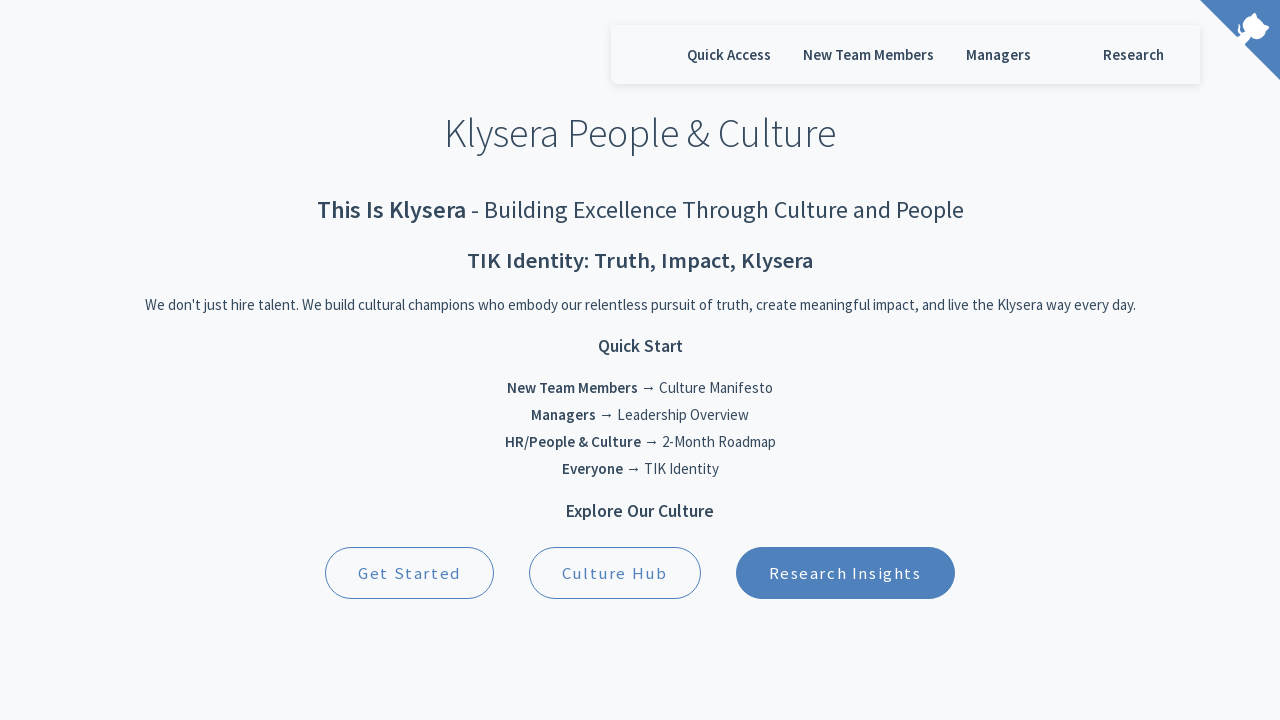

Waited 5000ms for page resources to fully load
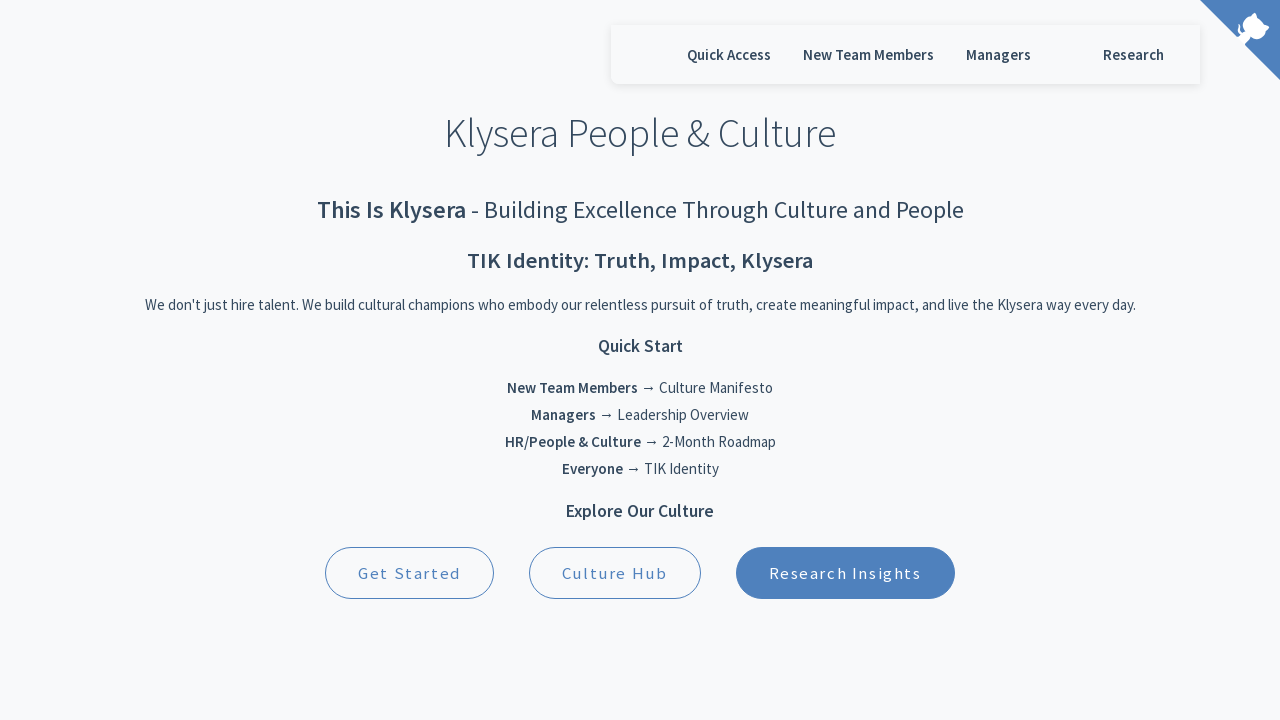

Sidebar element appeared on page
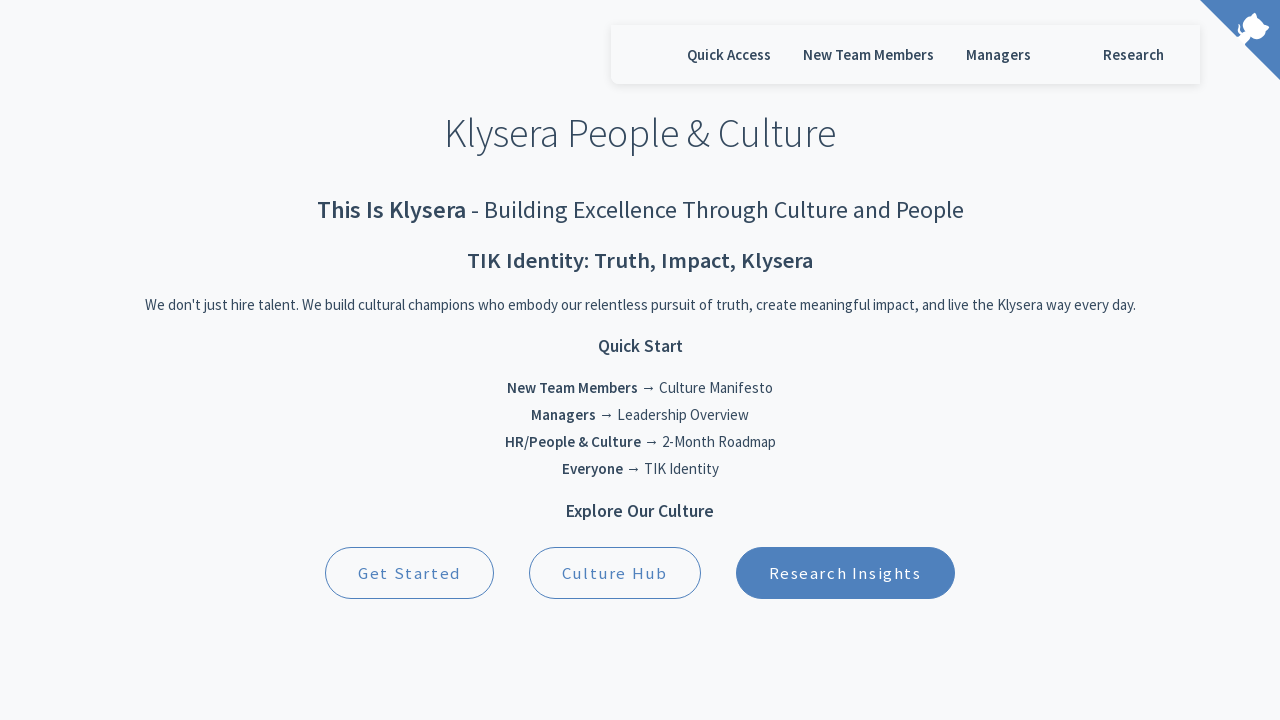

Clicked first h3 header in sidebar to test collapse functionality at (157, 360) on .sidebar h3 >> nth=0
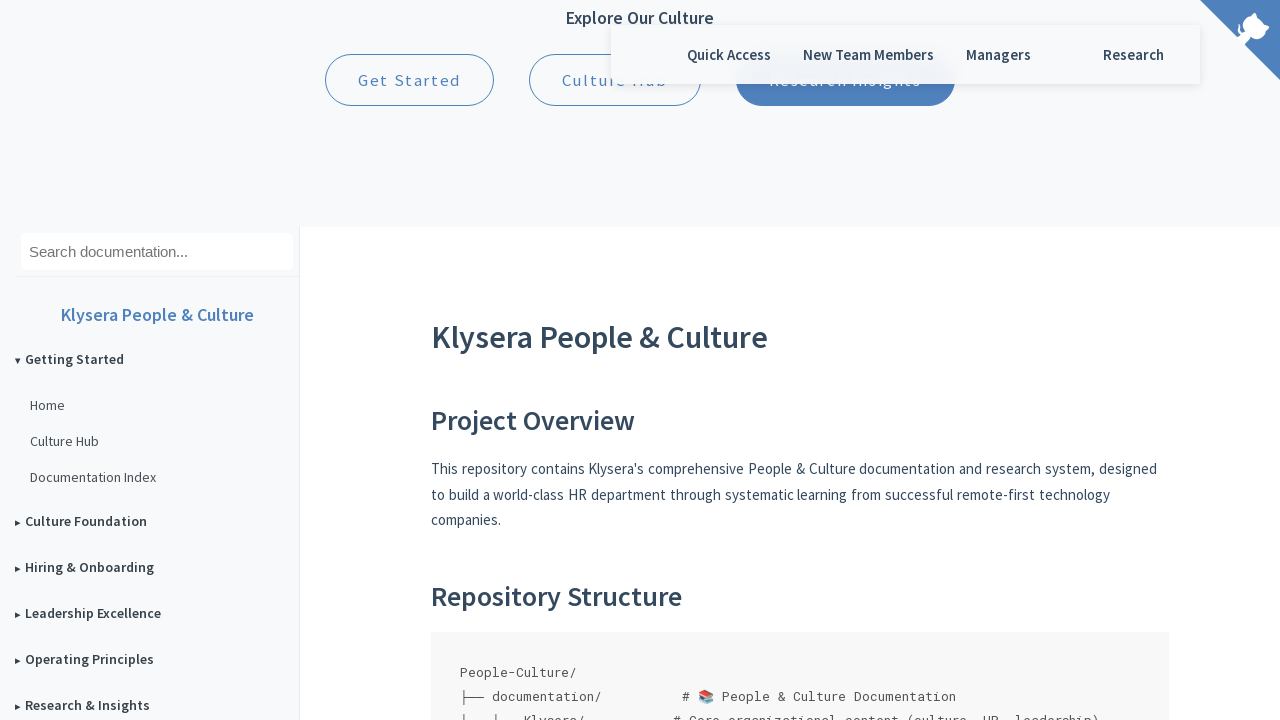

Waited 1000ms for collapse animation to complete
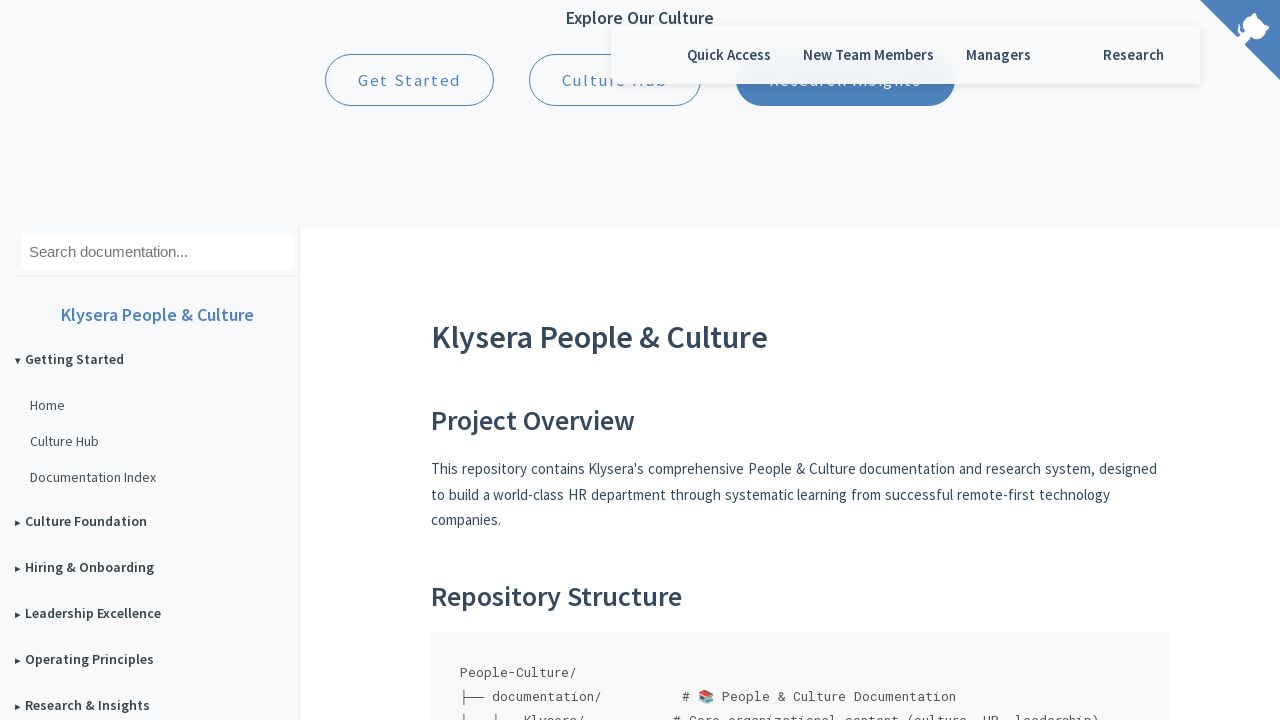

Verified sidebar h3 headers are still present after collapse interaction
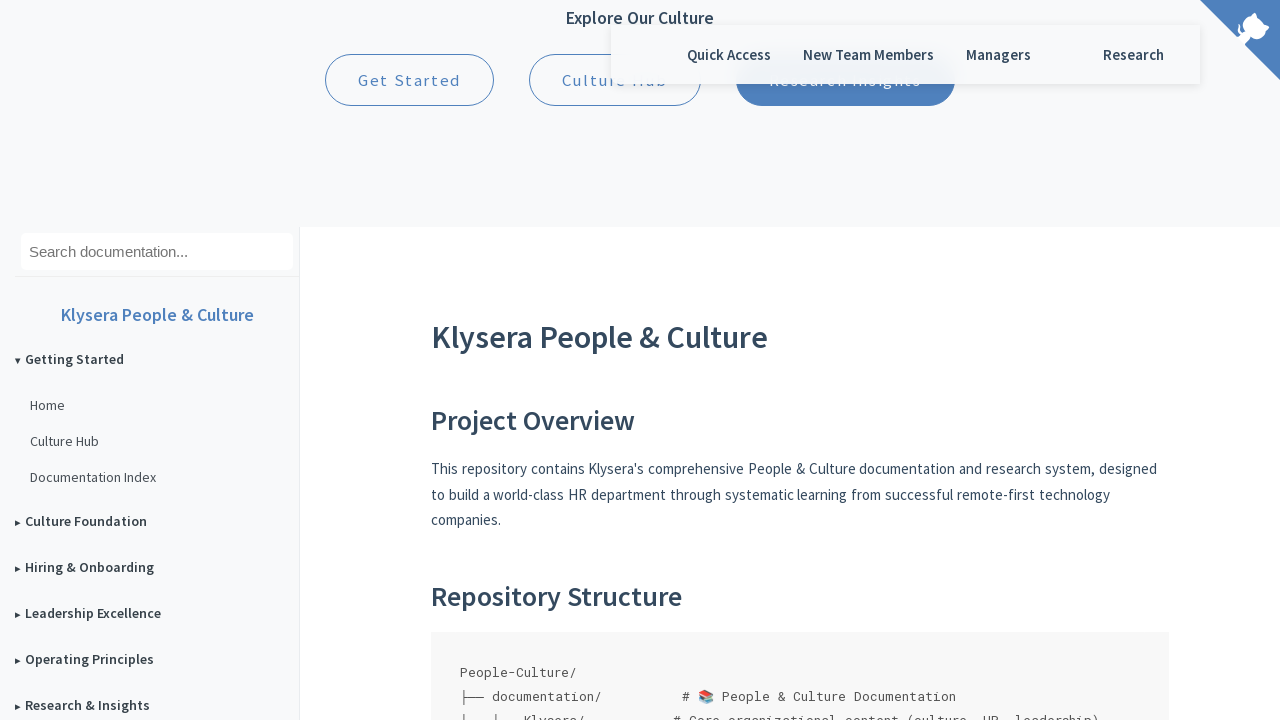

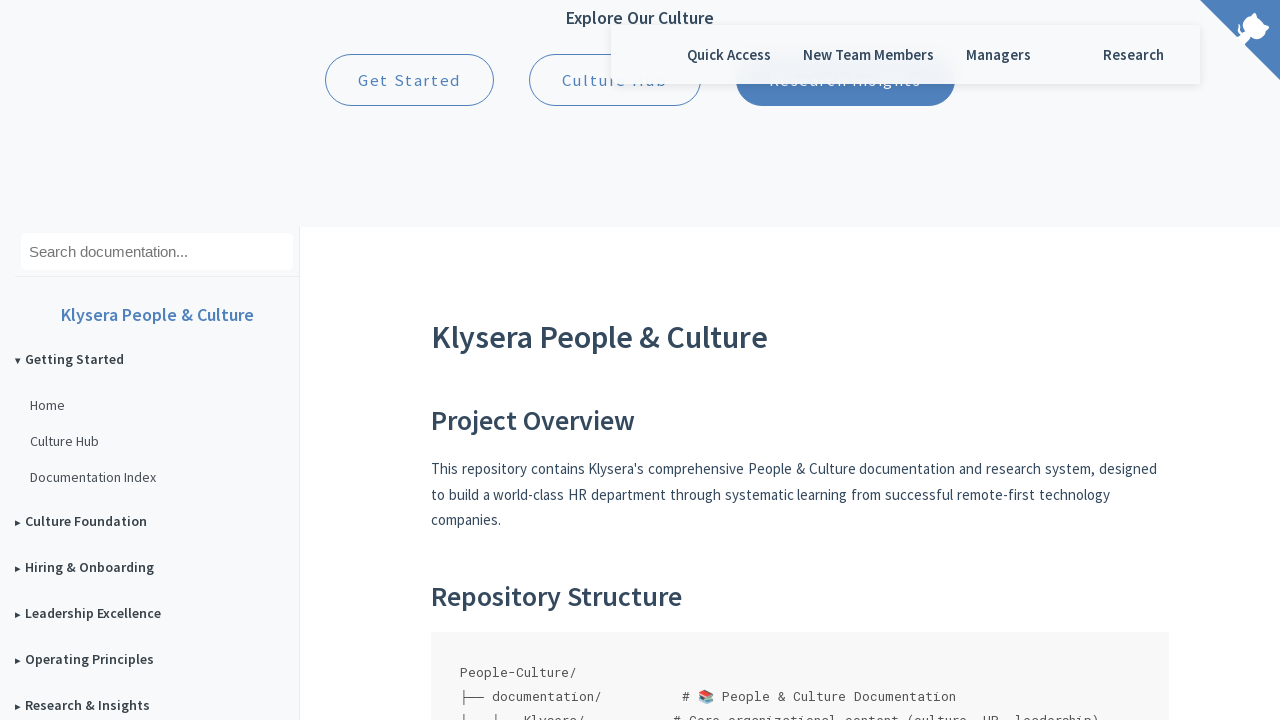